Tests dynamic content loading by clicking a start button and waiting for the finish text to appear

Starting URL: https://the-internet.herokuapp.com/dynamic_loading/1

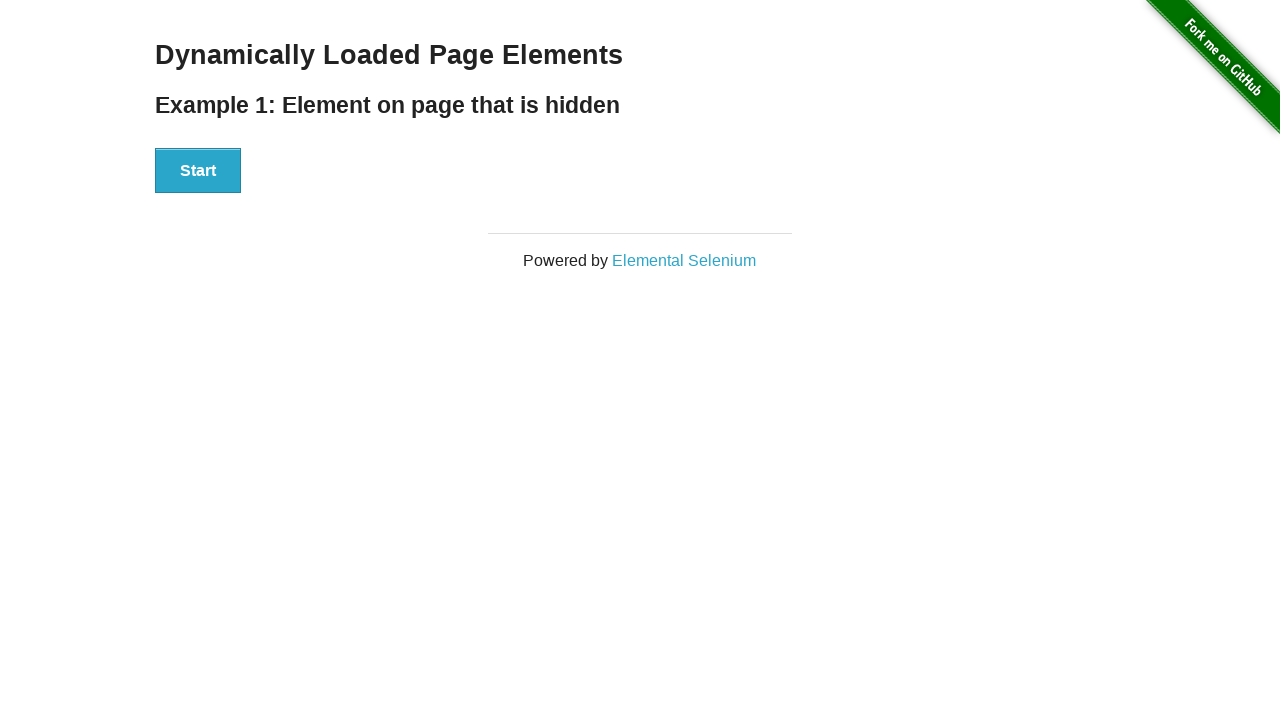

Clicked the start button to trigger dynamic loading at (198, 171) on #start > button
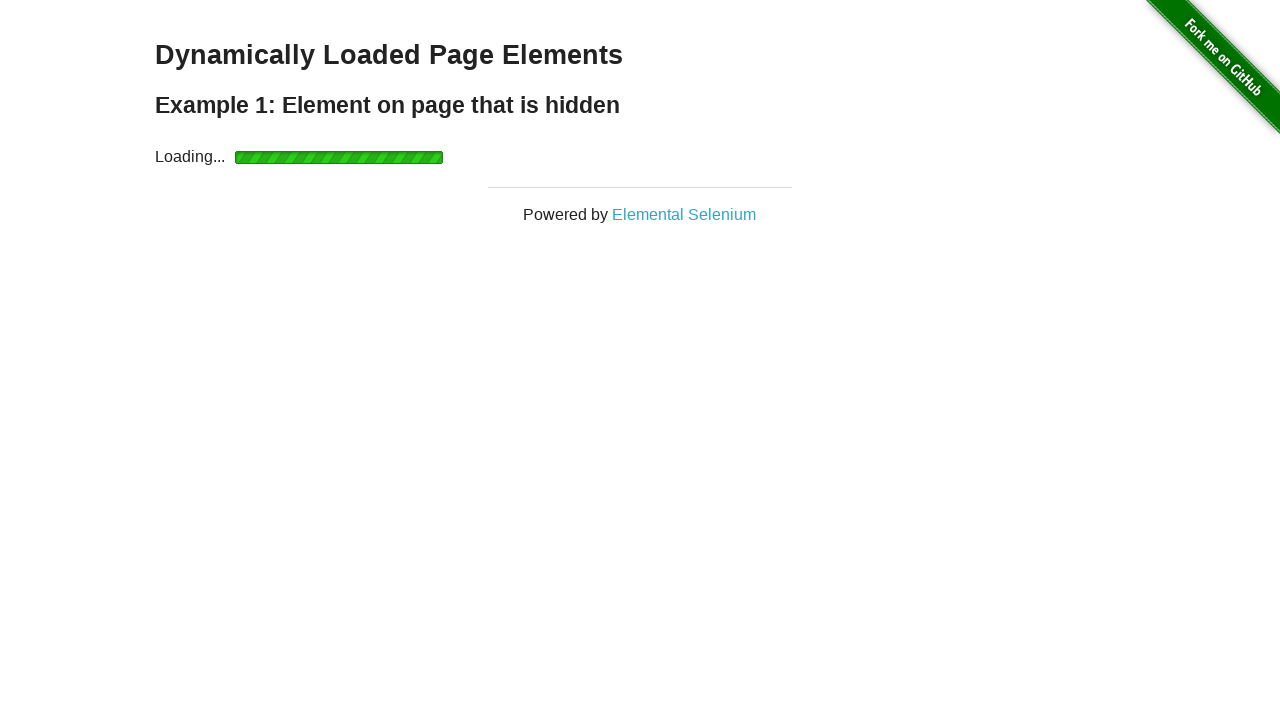

Waited for finish text to appear after dynamic loading completed
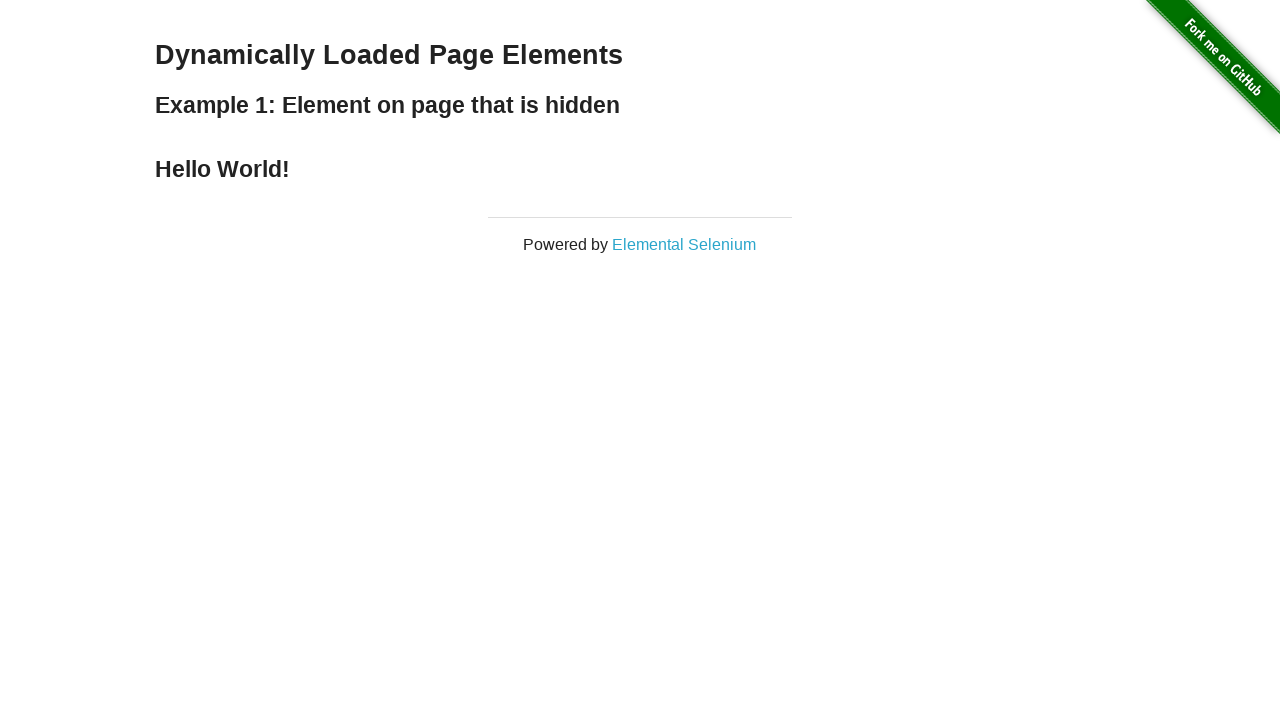

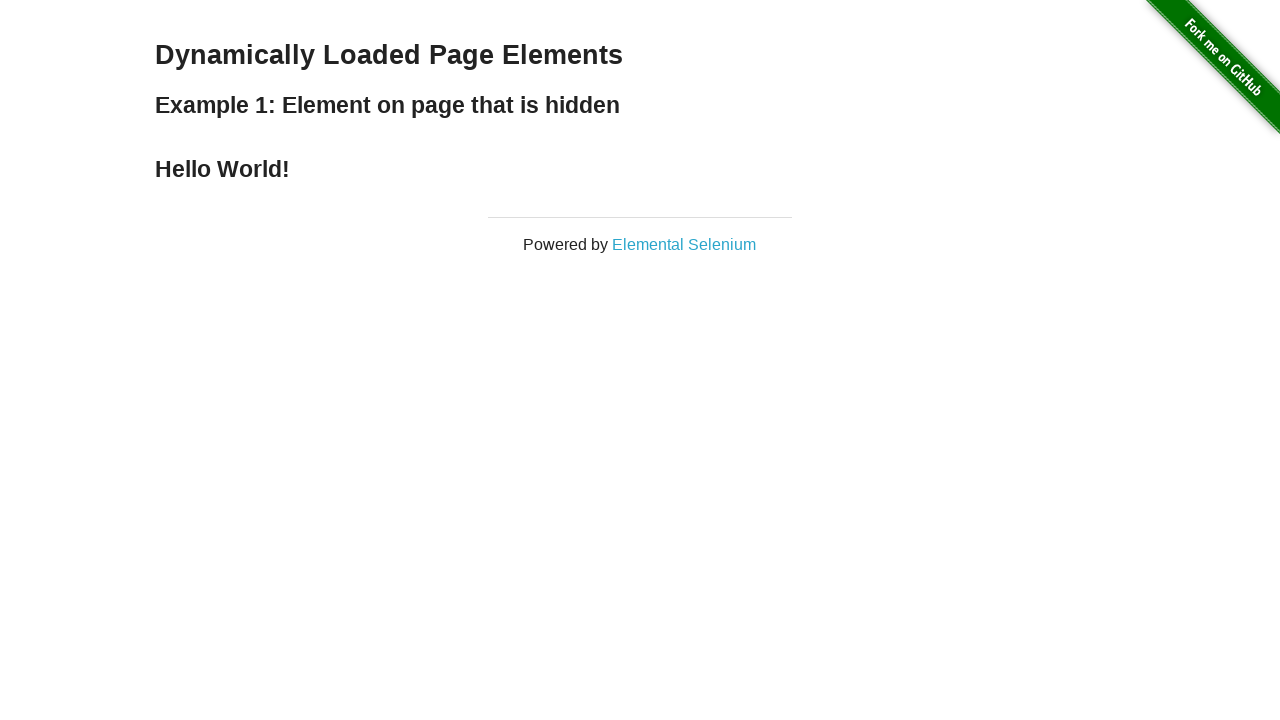